Tests entering a passcode on the dddance.party website by filling in the passcode field and clicking the enter button

Starting URL: https://dddance.party/

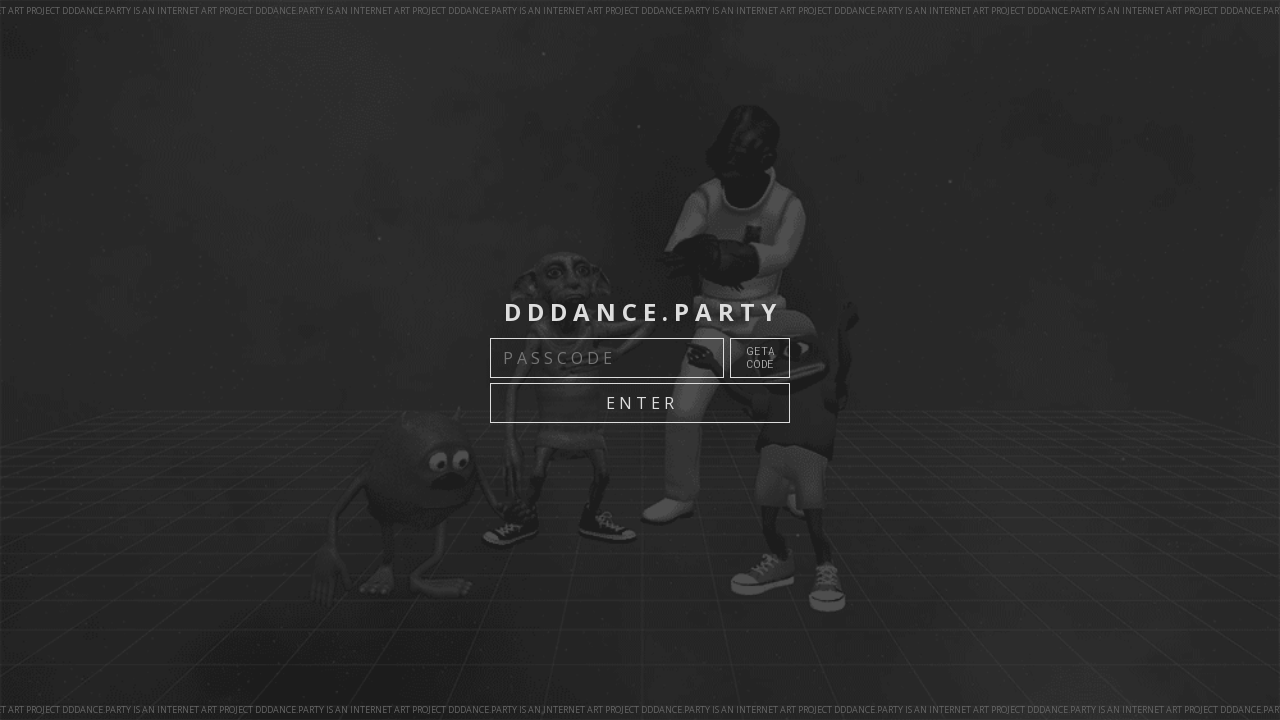

Clicked on the passcode input field at (607, 358) on internal:attr=[placeholder="P A S S C O D E"i]
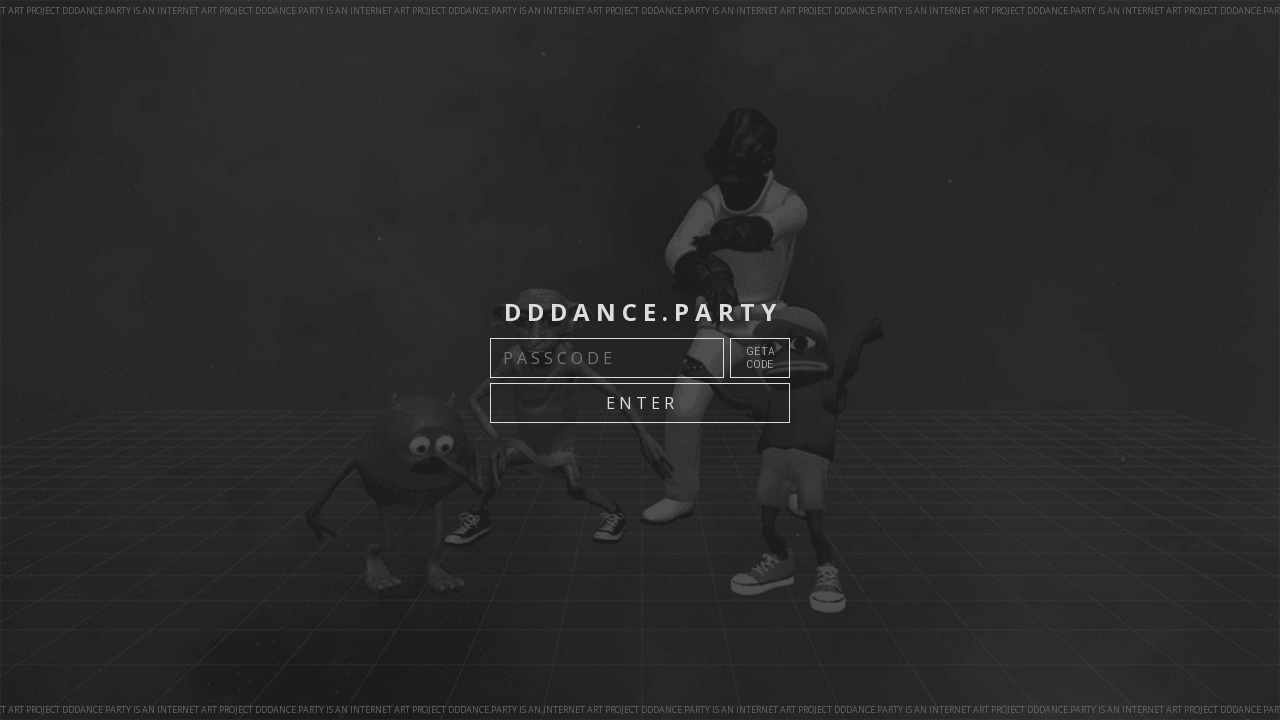

Filled passcode field with '88888888' on internal:attr=[placeholder="P A S S C O D E"i]
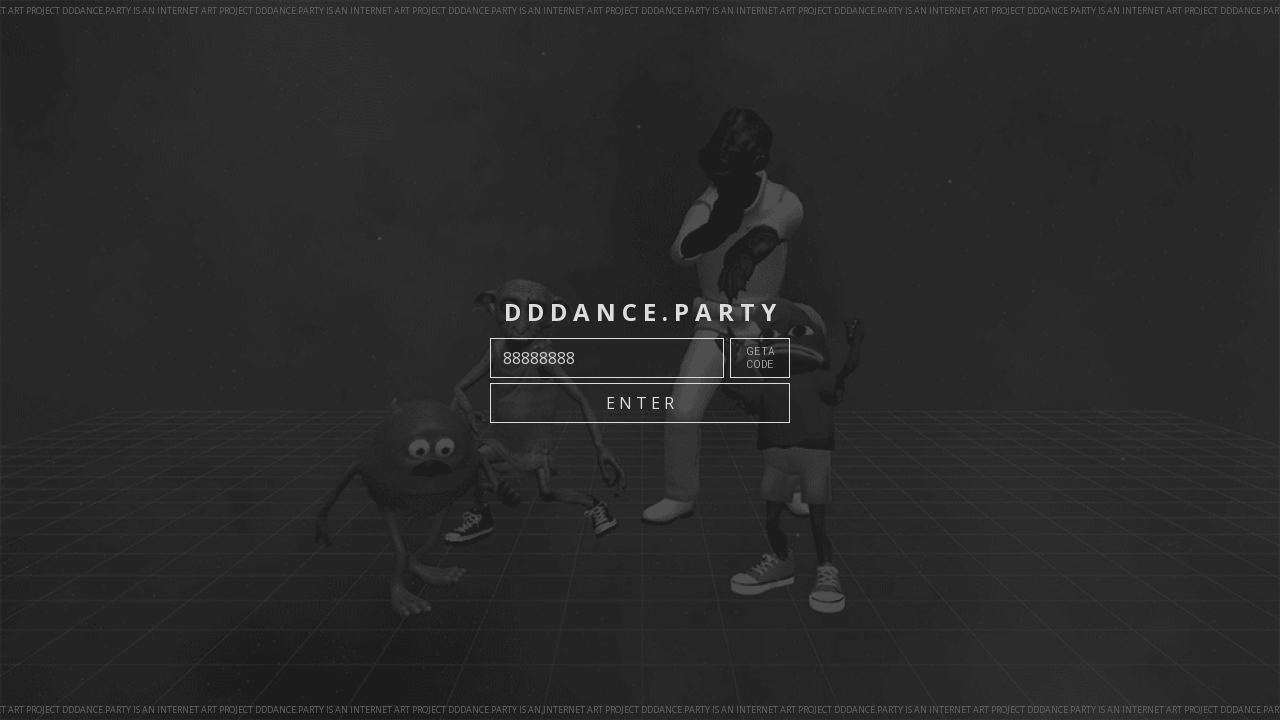

Clicked the ENTER button to submit passcode at (640, 403) on internal:text="E N T E R"i >> nth=0
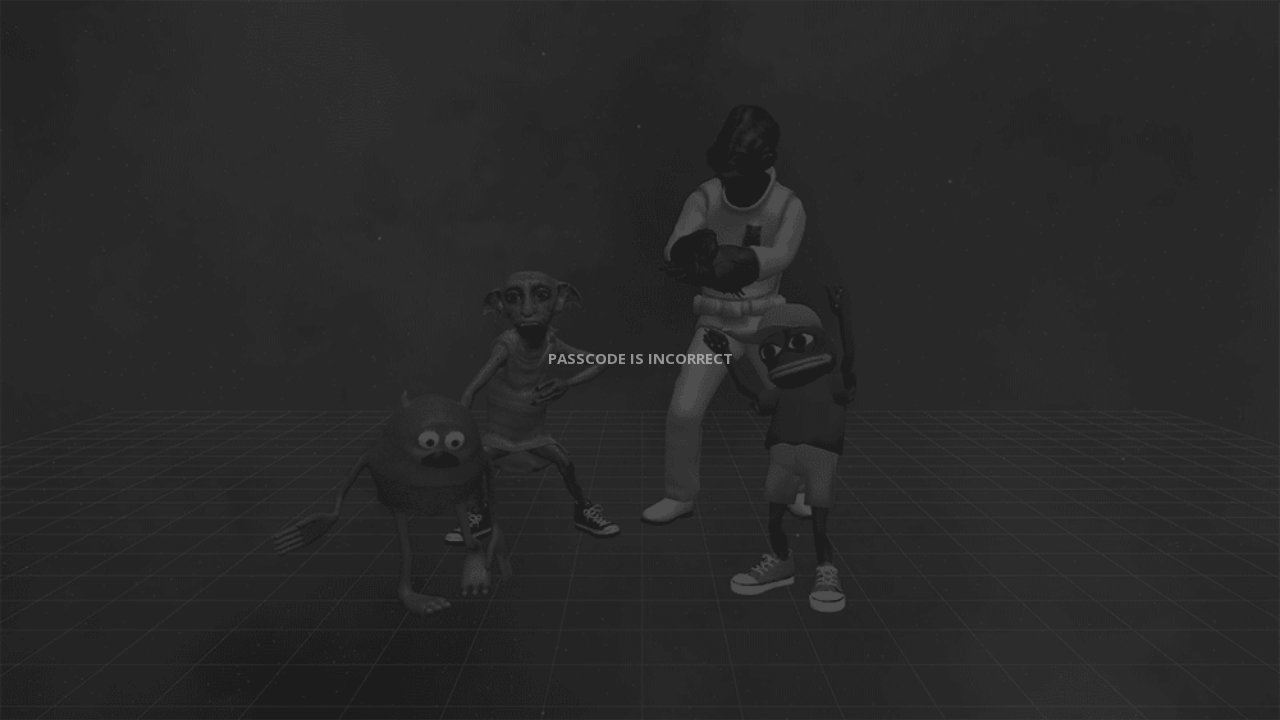

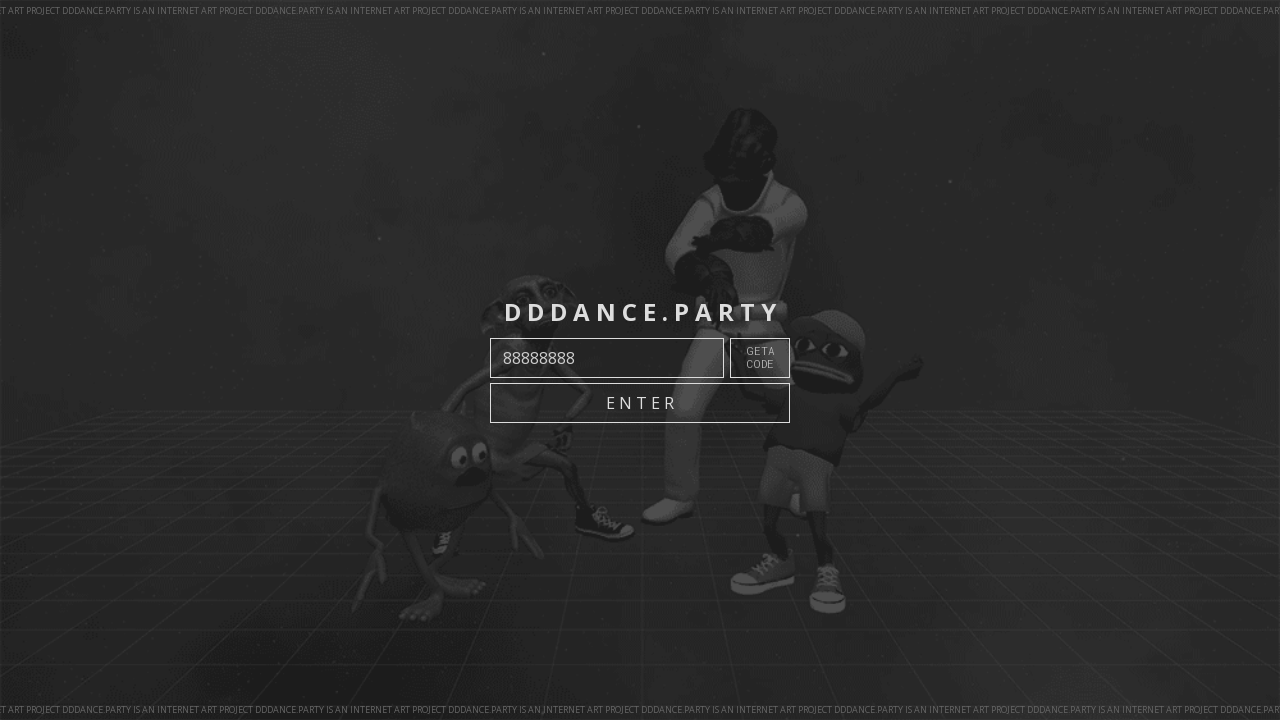